Tests handling a confirm dialog by clicking OK and verifying the result message

Starting URL: https://the-internet.herokuapp.com/javascript_alerts

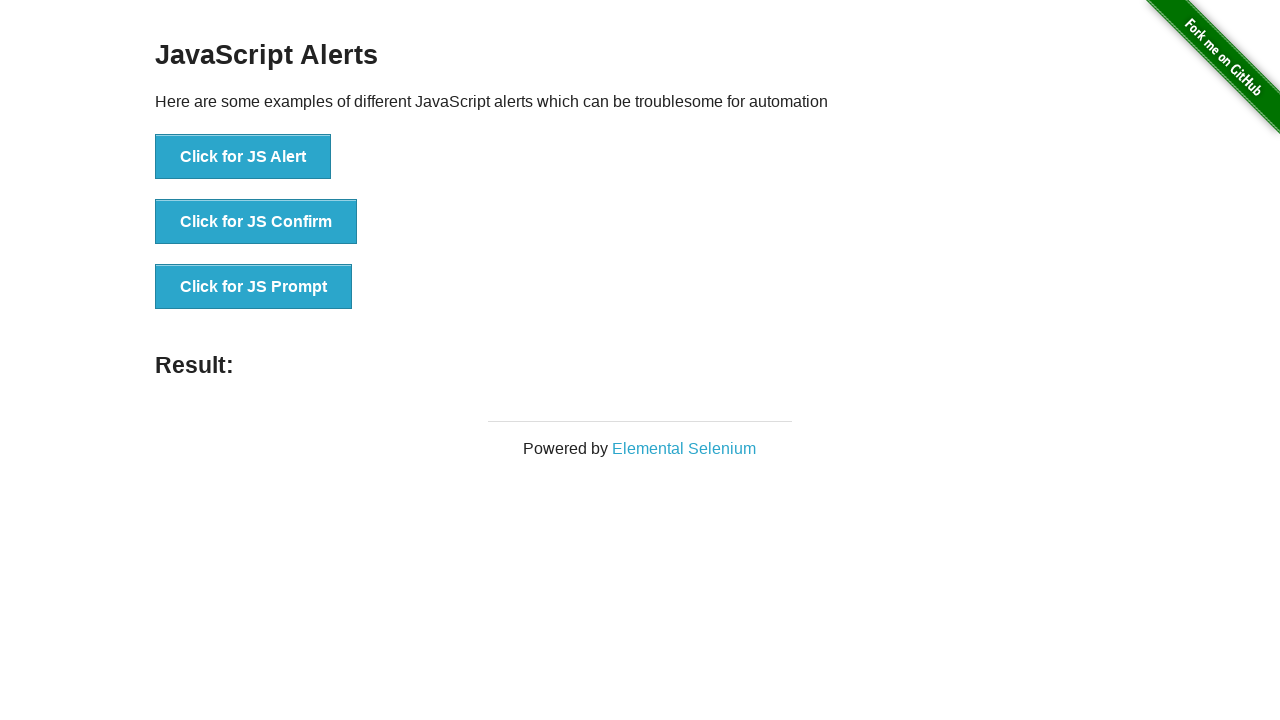

Set up dialog handler to accept confirm dialog
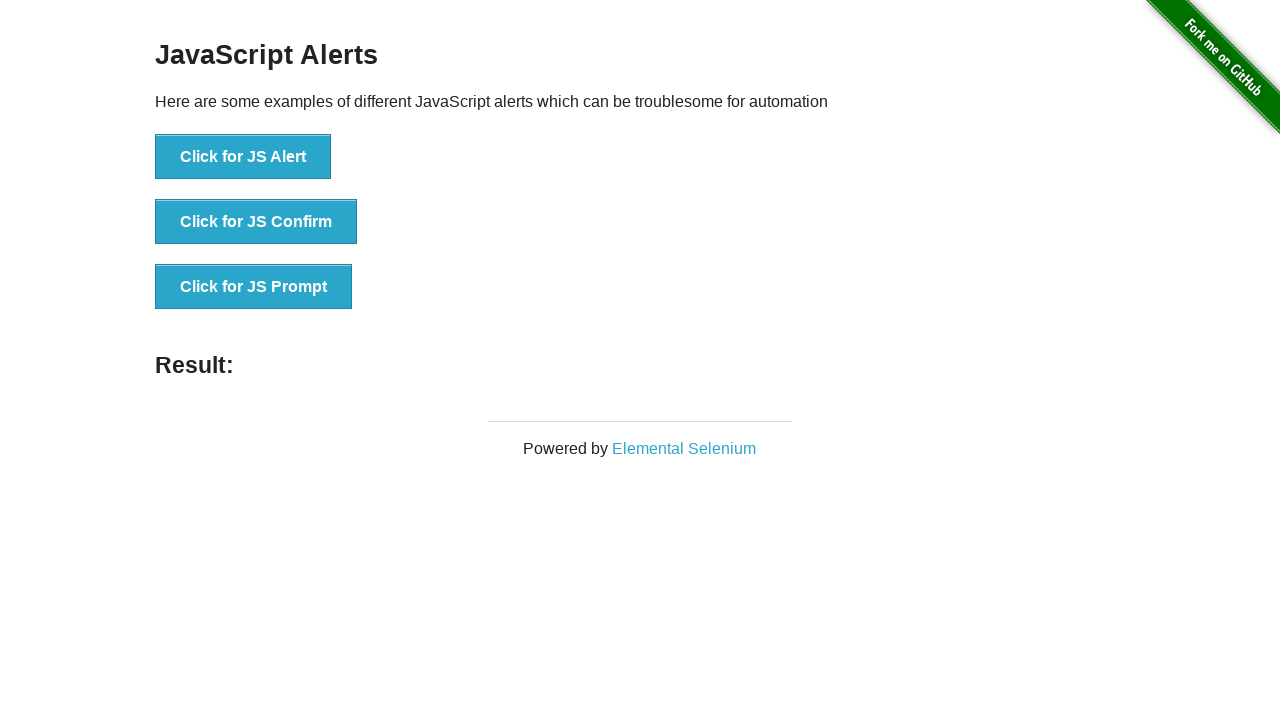

Clicked button to trigger JS Confirm dialog at (256, 222) on text=Click for JS Confirm
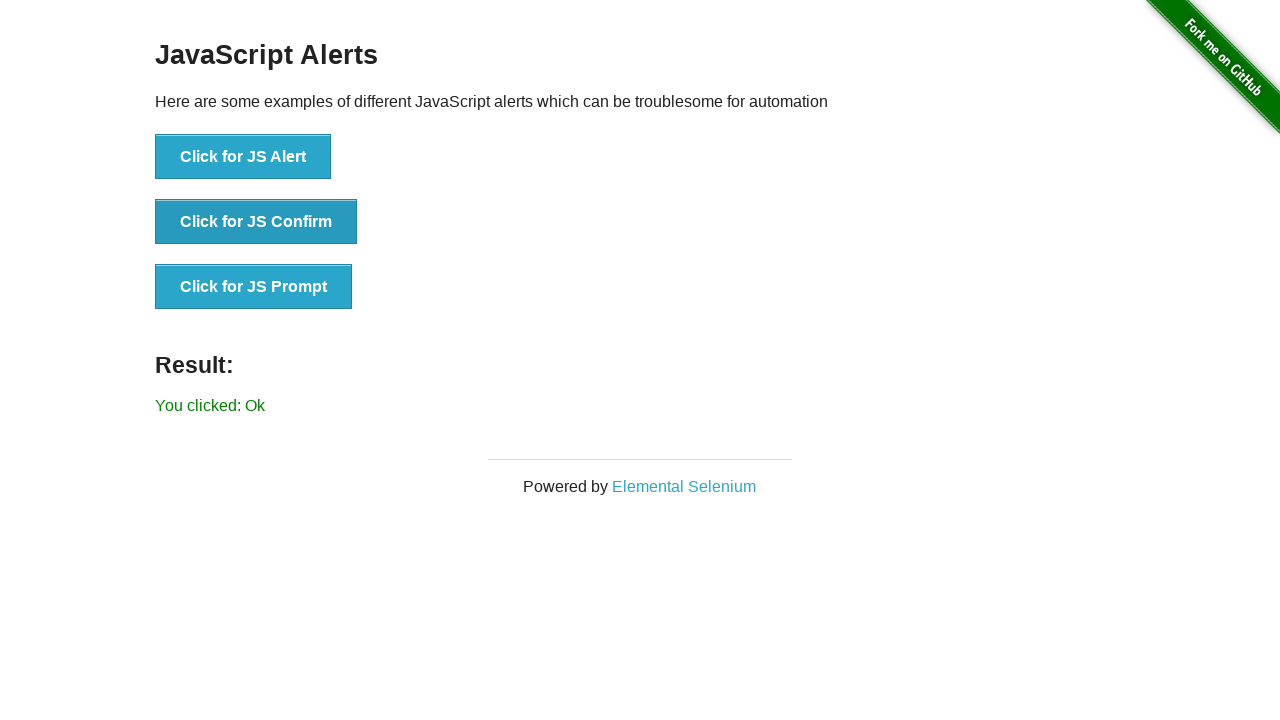

Waited for dialog handling to complete
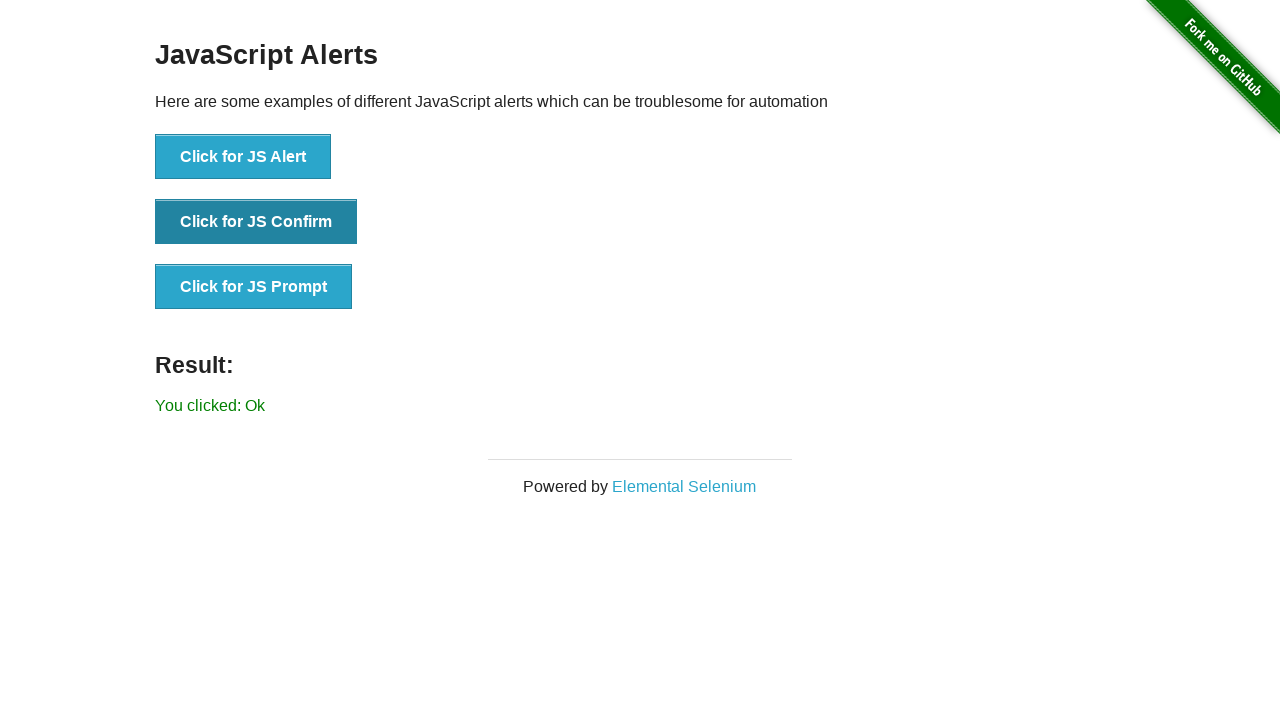

Verified result message shows 'You clicked: Ok'
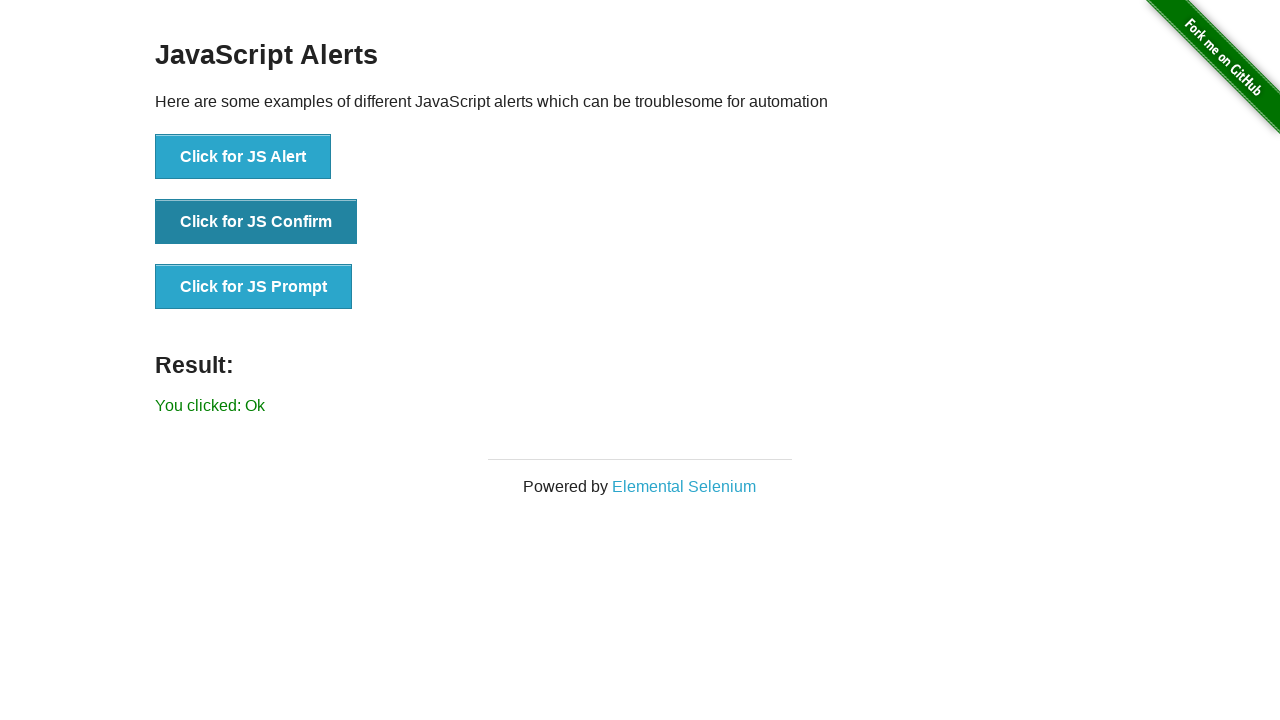

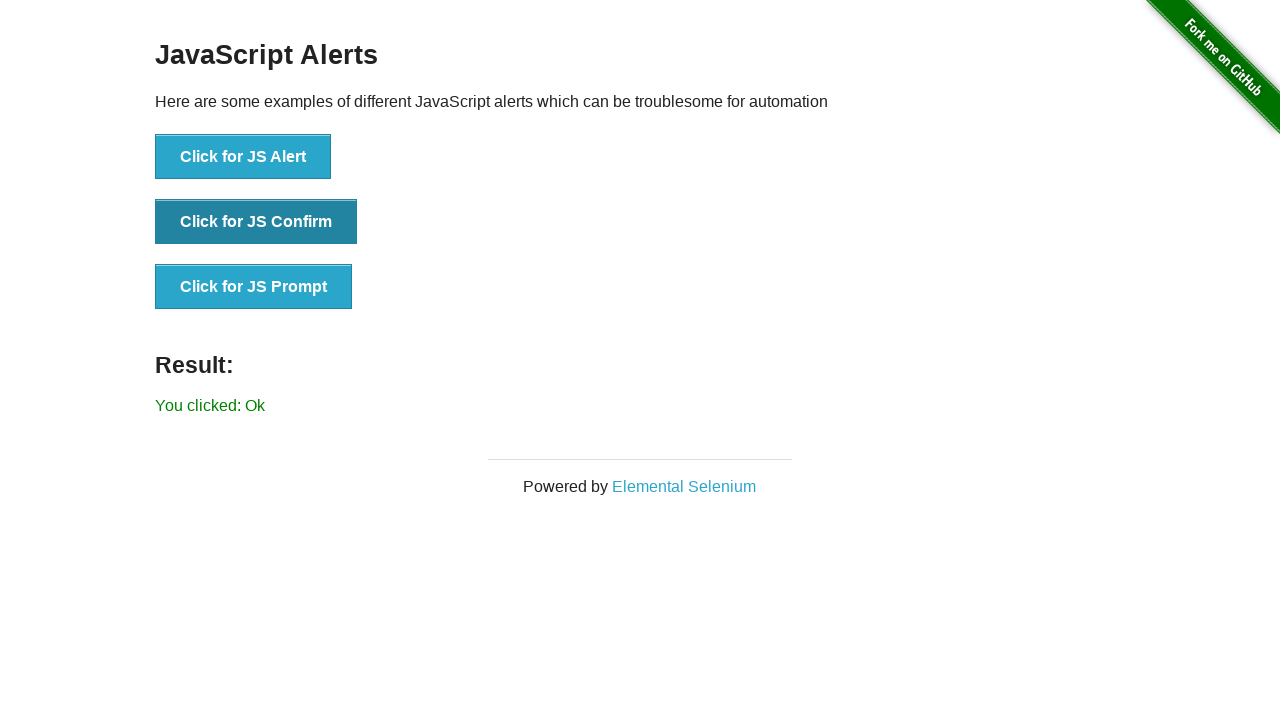